Tests drag and drop functionality by dragging column A to column B using mouse movements to simulate a real drag operation.

Starting URL: https://the-internet.herokuapp.com/drag_and_drop

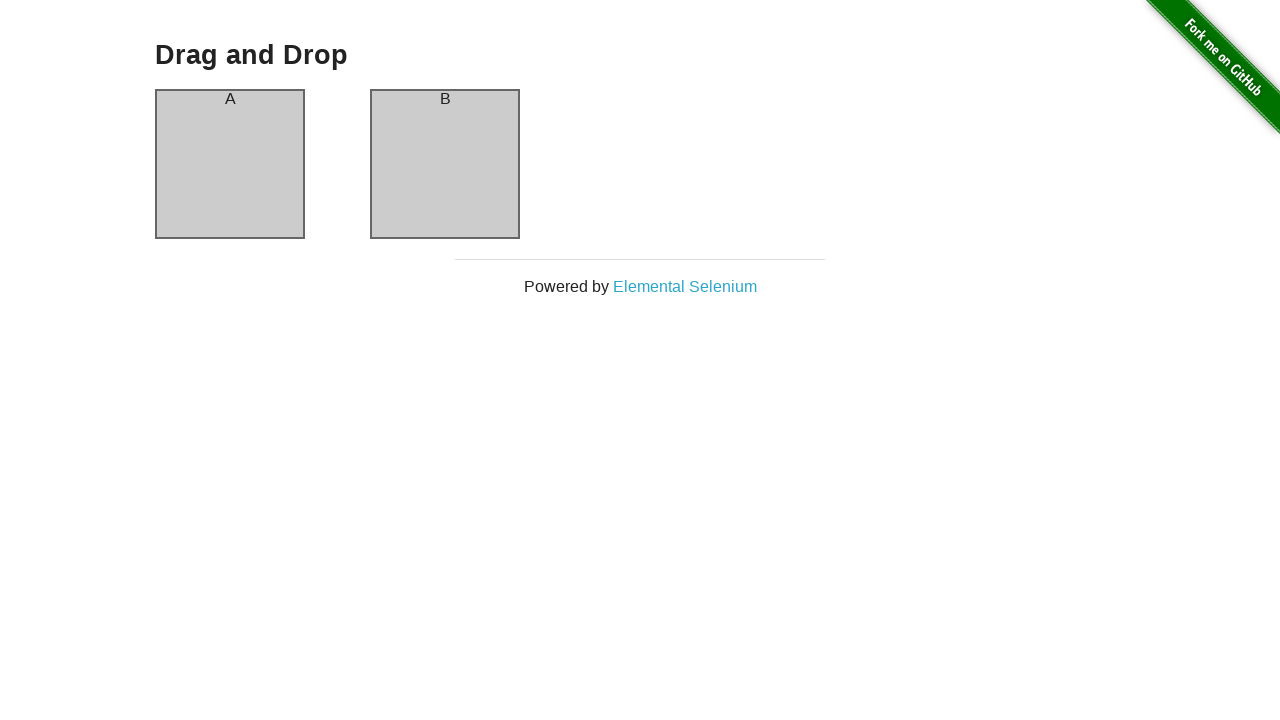

Located source element (column A)
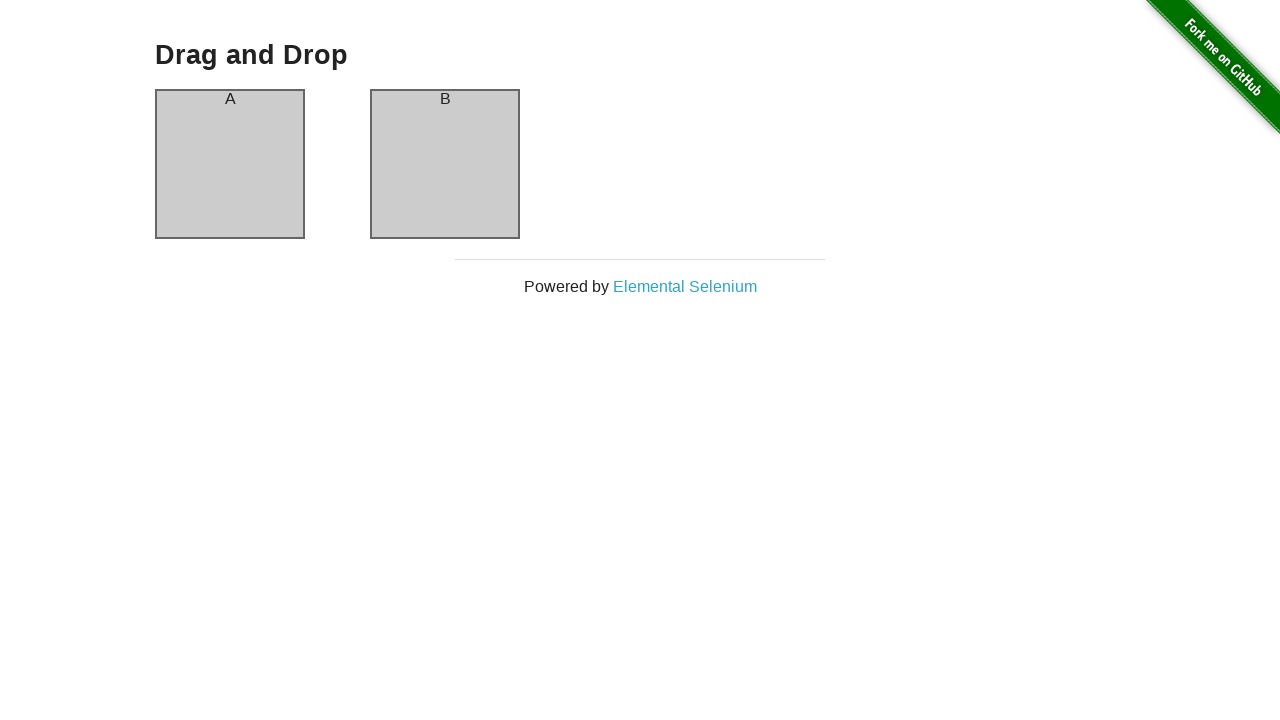

Located target element (column B)
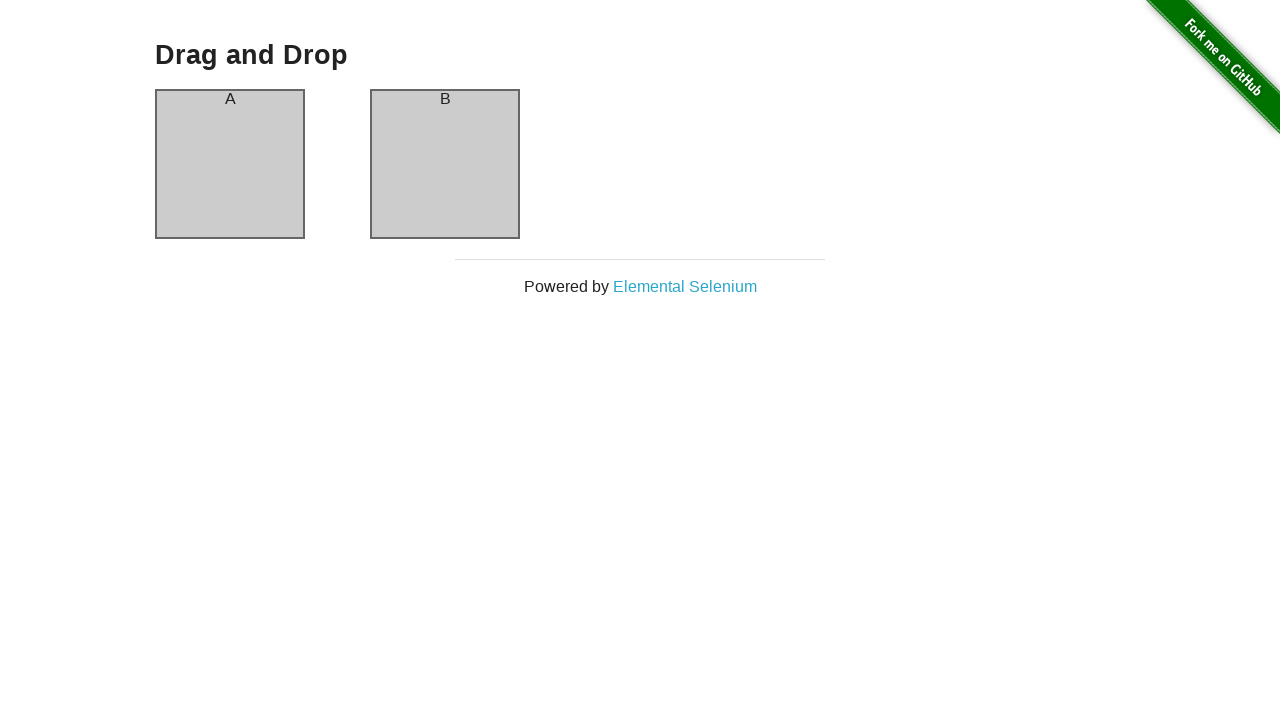

Retrieved bounding box of source element (column A)
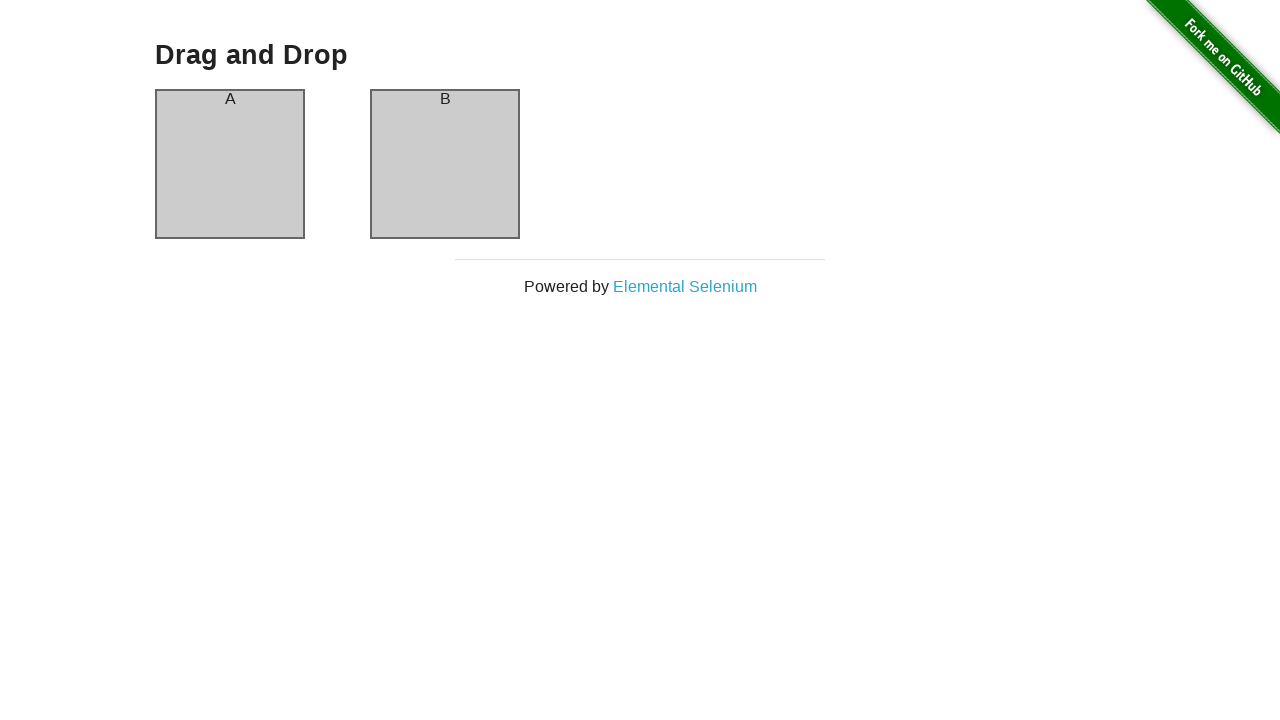

Retrieved bounding box of target element (column B)
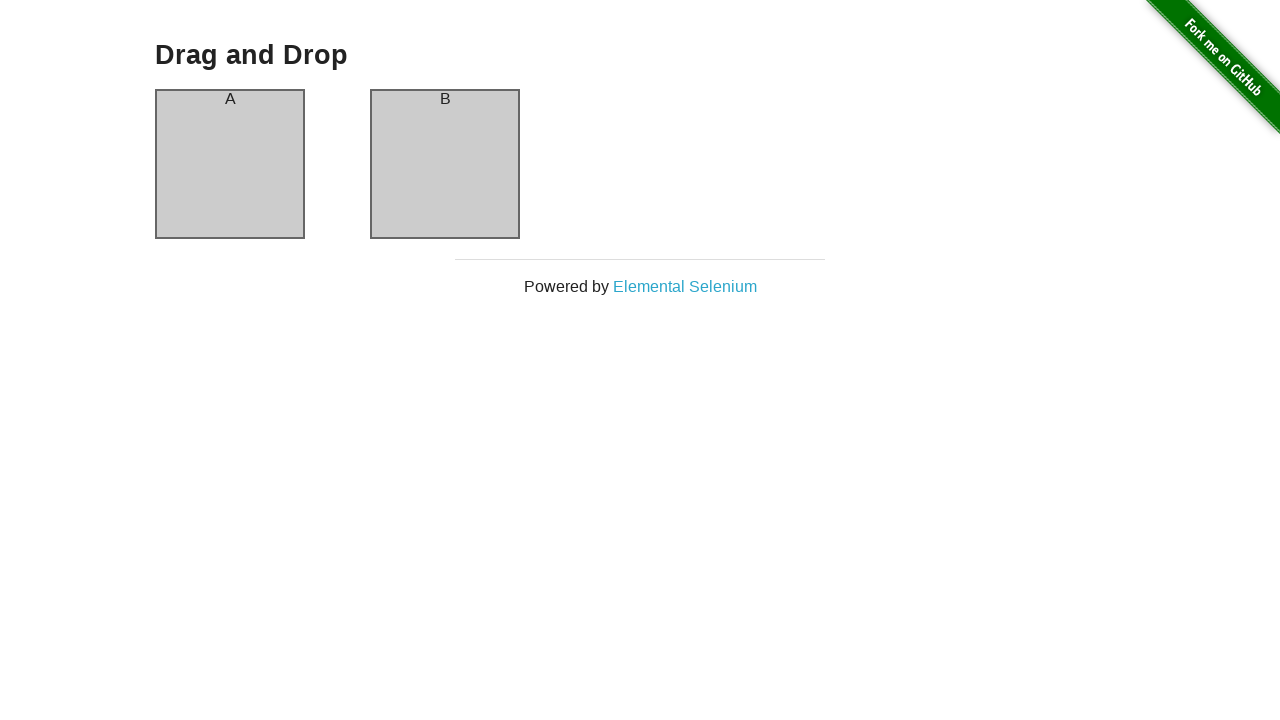

Moved mouse to center of column A at (230, 164)
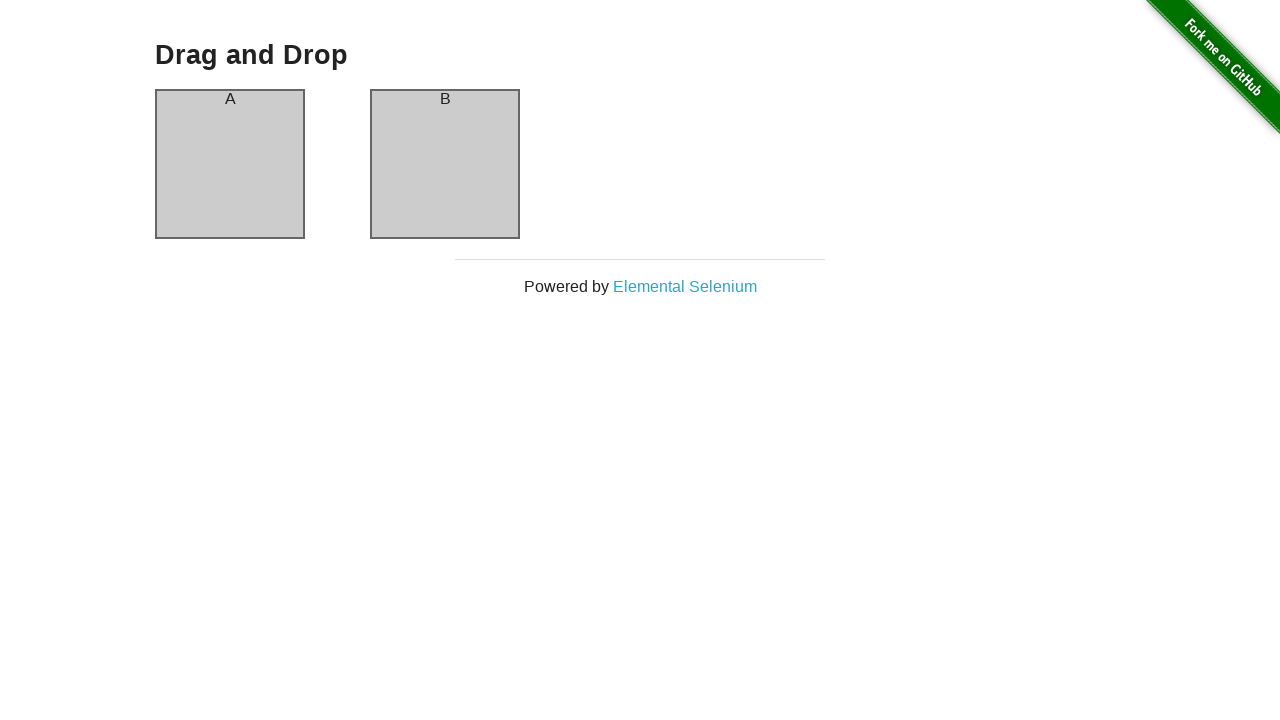

Pressed mouse button down to start drag at (230, 164)
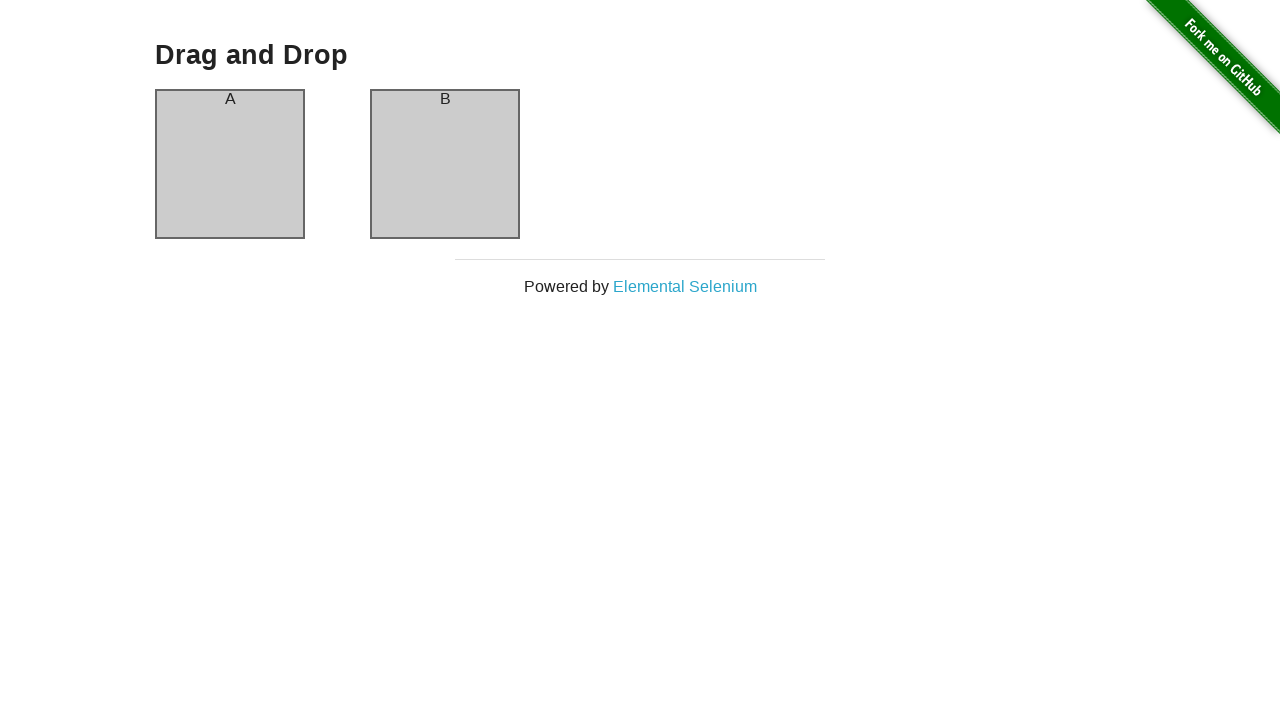

Moved mouse to center of column B while dragging at (445, 164)
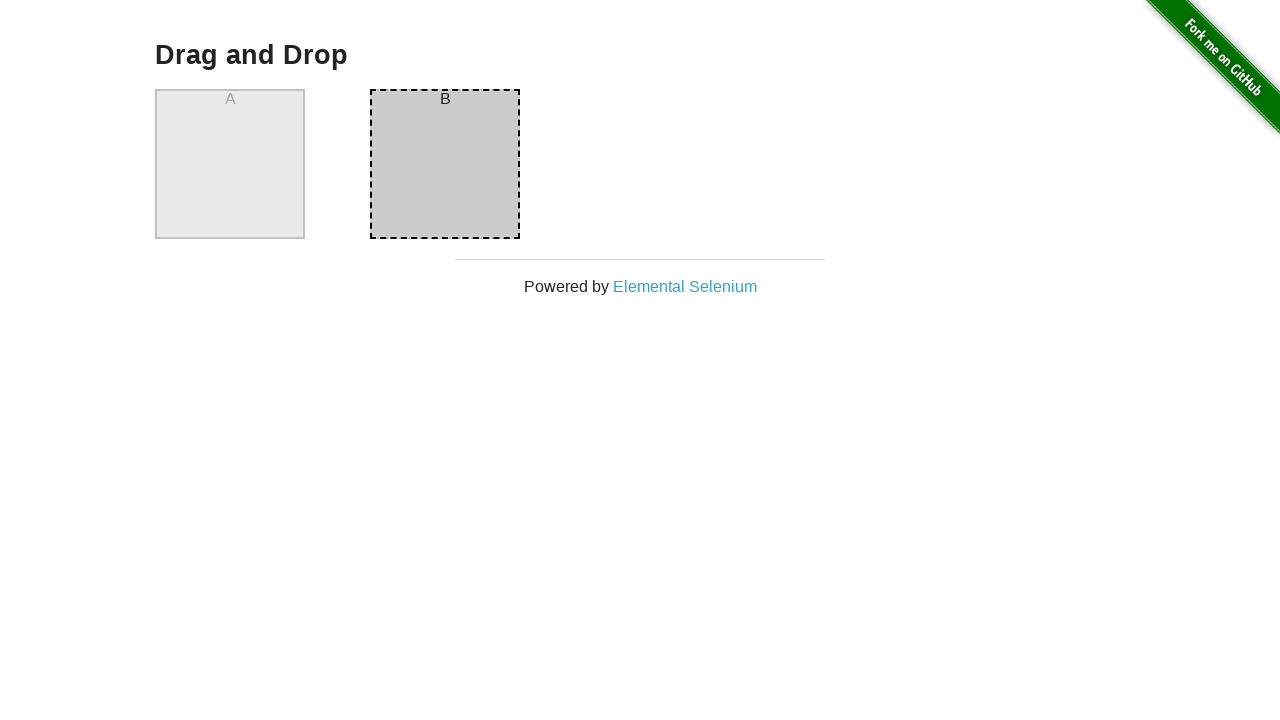

Released mouse button to complete drag and drop at (445, 164)
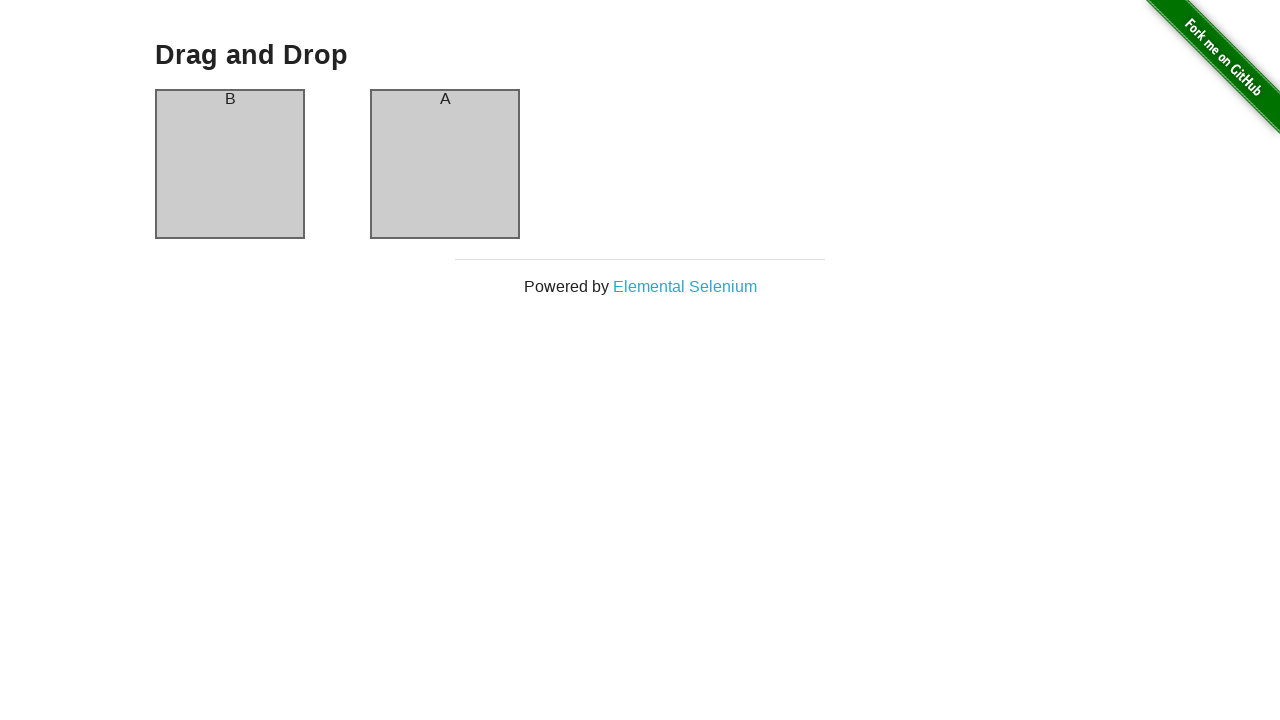

Verified column A element is present after drag operation
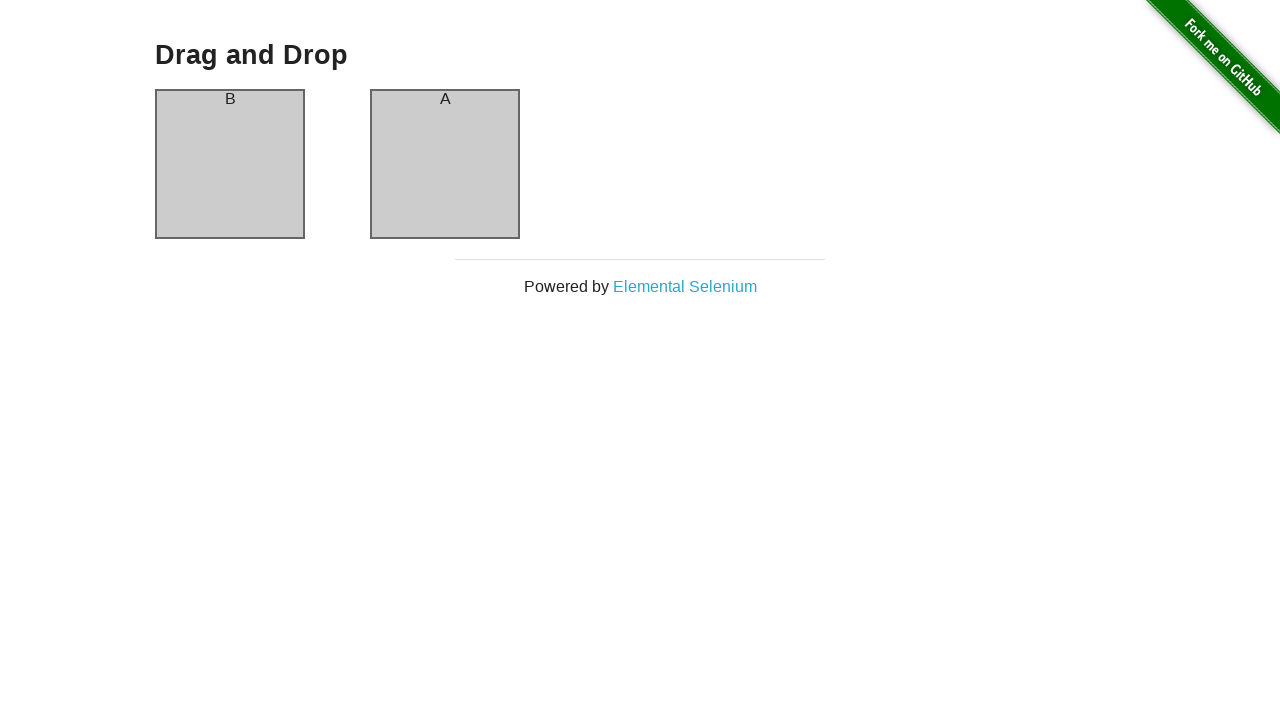

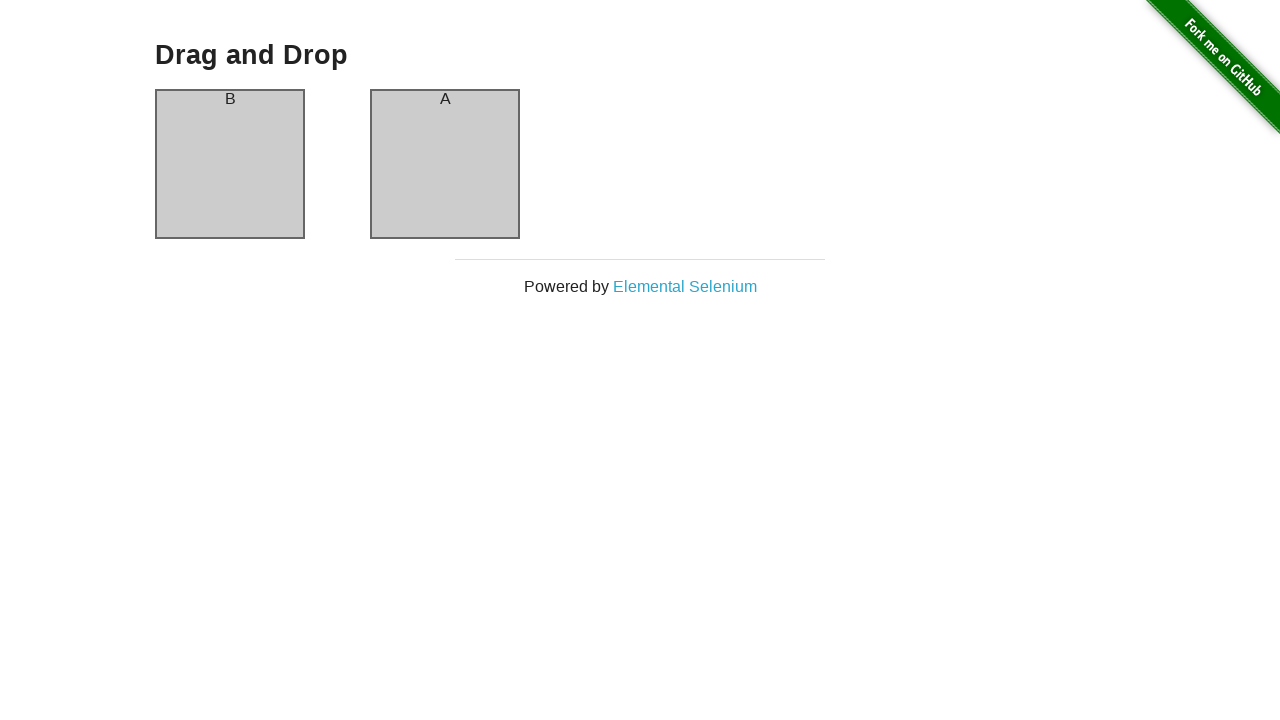